Tests a web form by filling in a text field and submitting it, then verifying the success message

Starting URL: https://www.selenium.dev/selenium/web/web-form.html

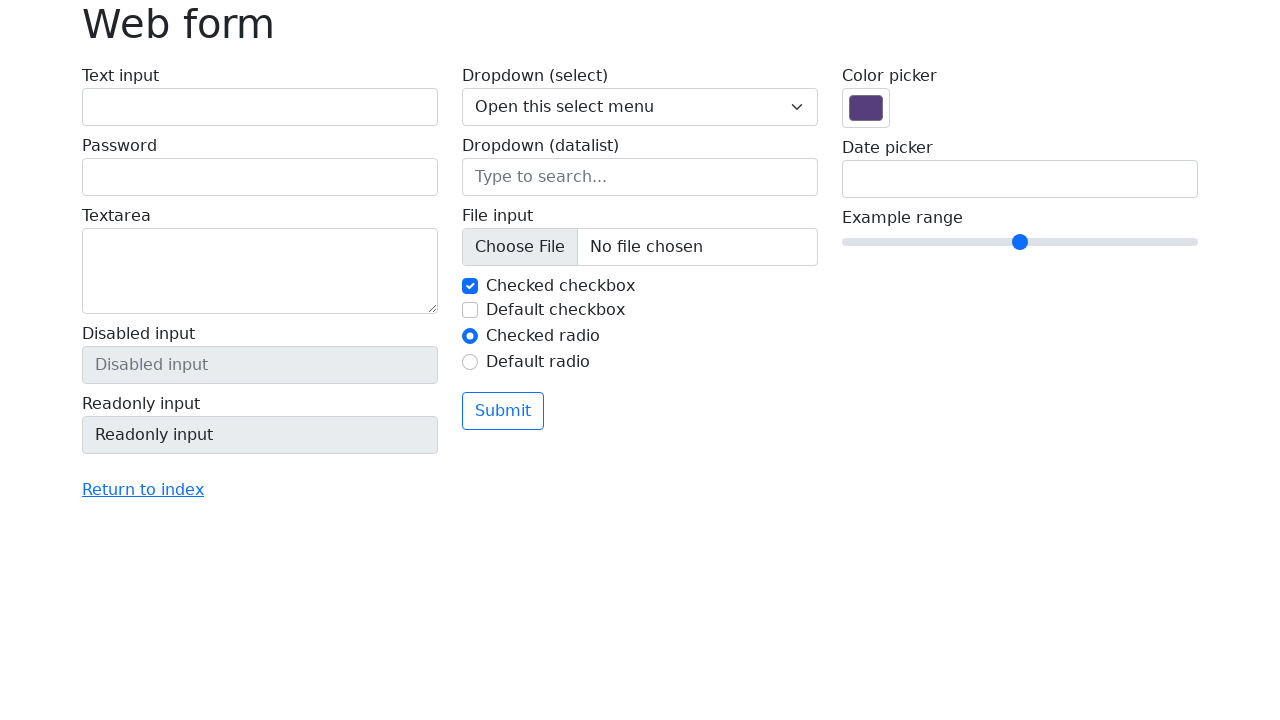

Filled text input field with 'Selenium' on input[name='my-text']
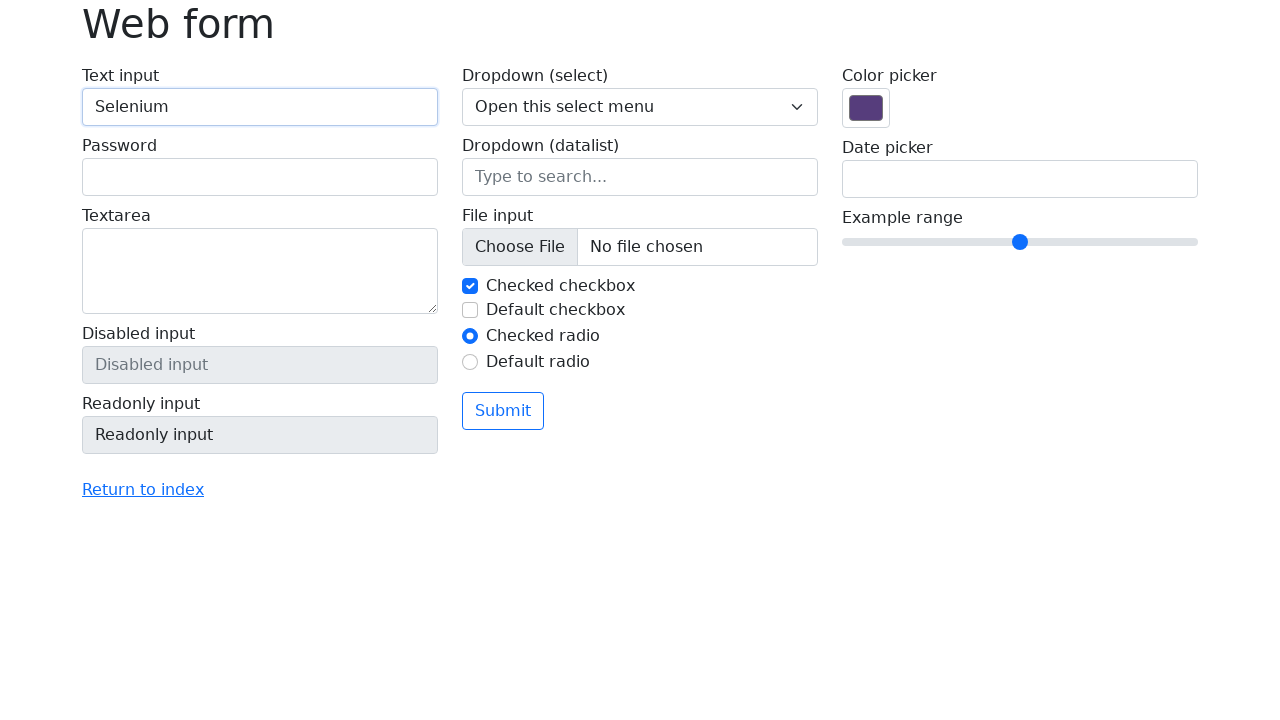

Clicked the submit button at (503, 411) on button
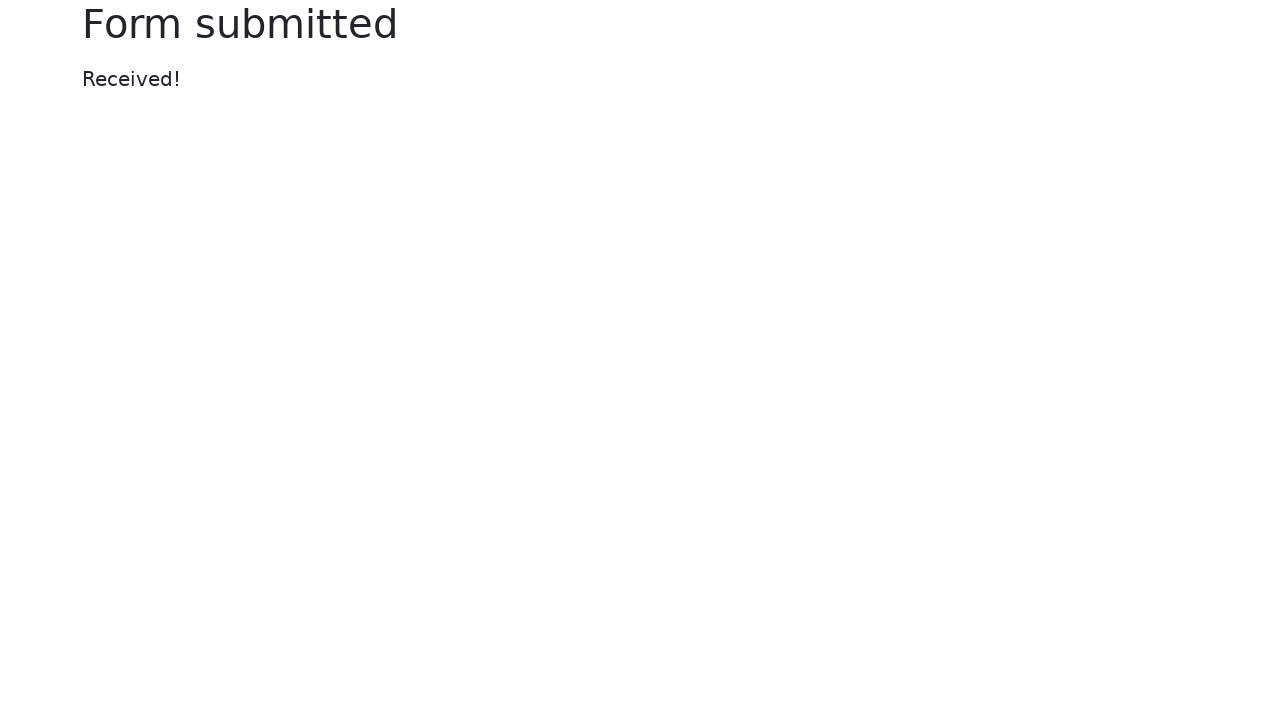

Success message element loaded
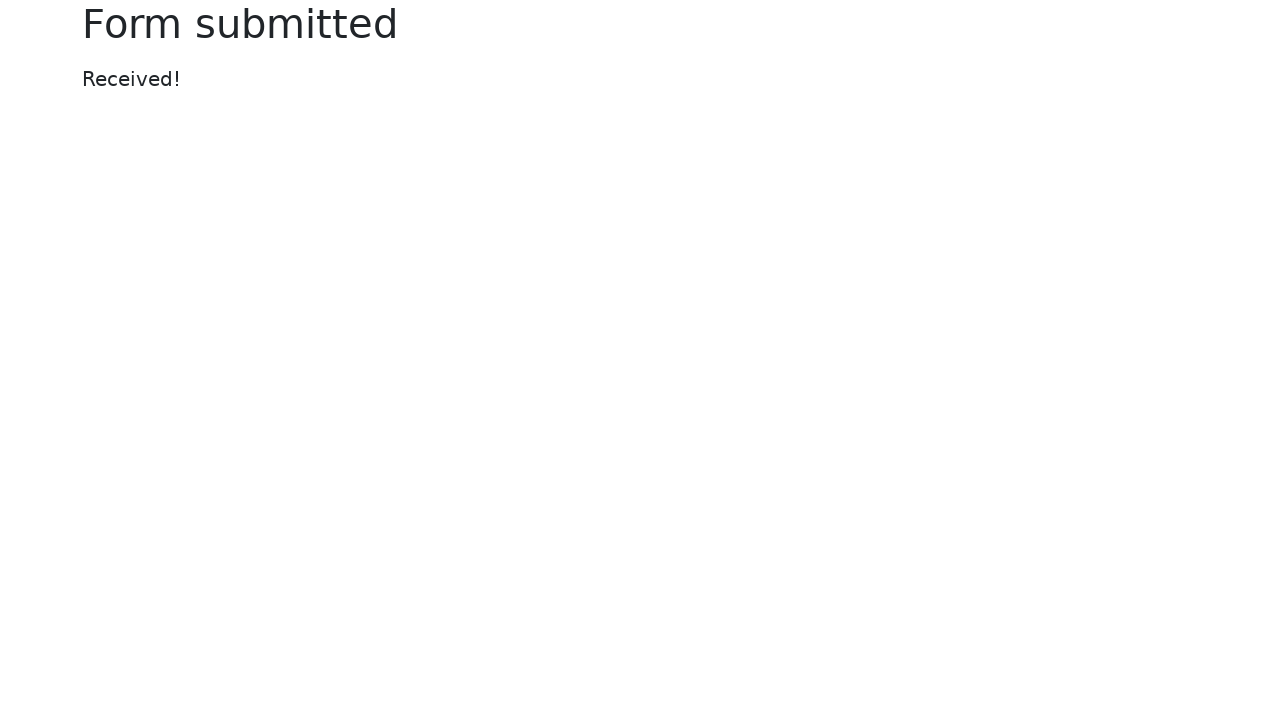

Verified success message displays 'Received!'
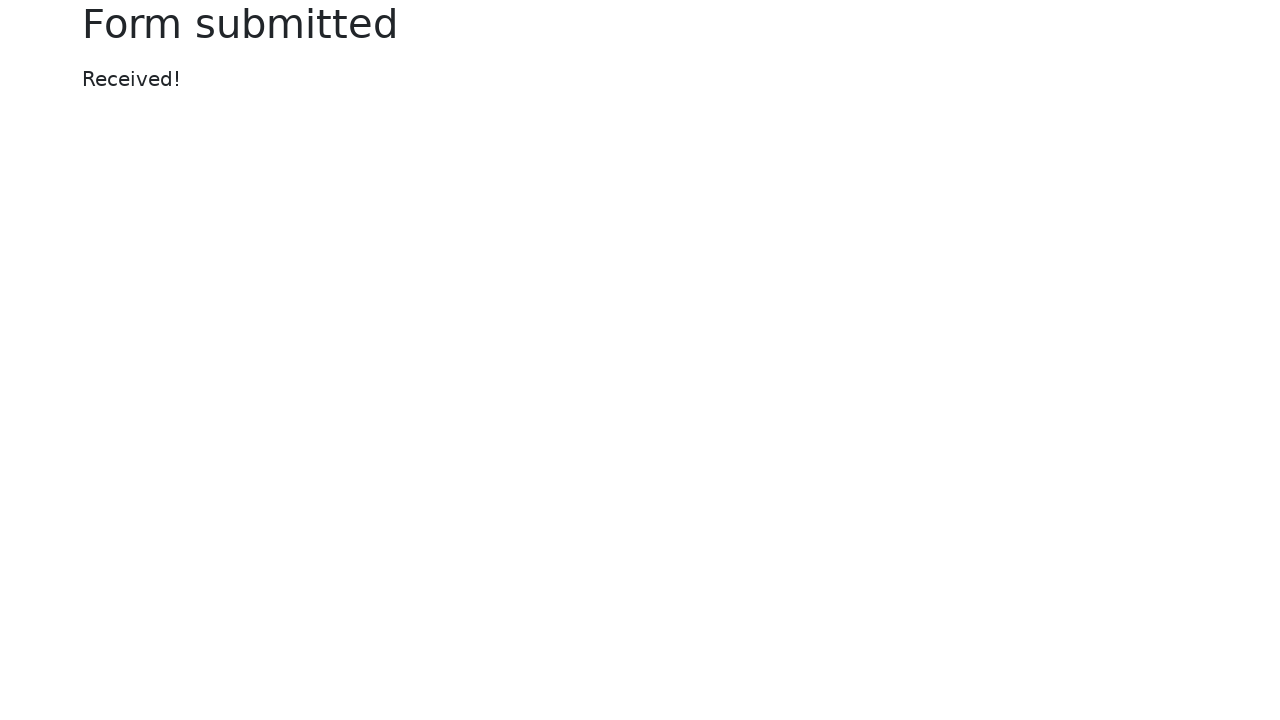

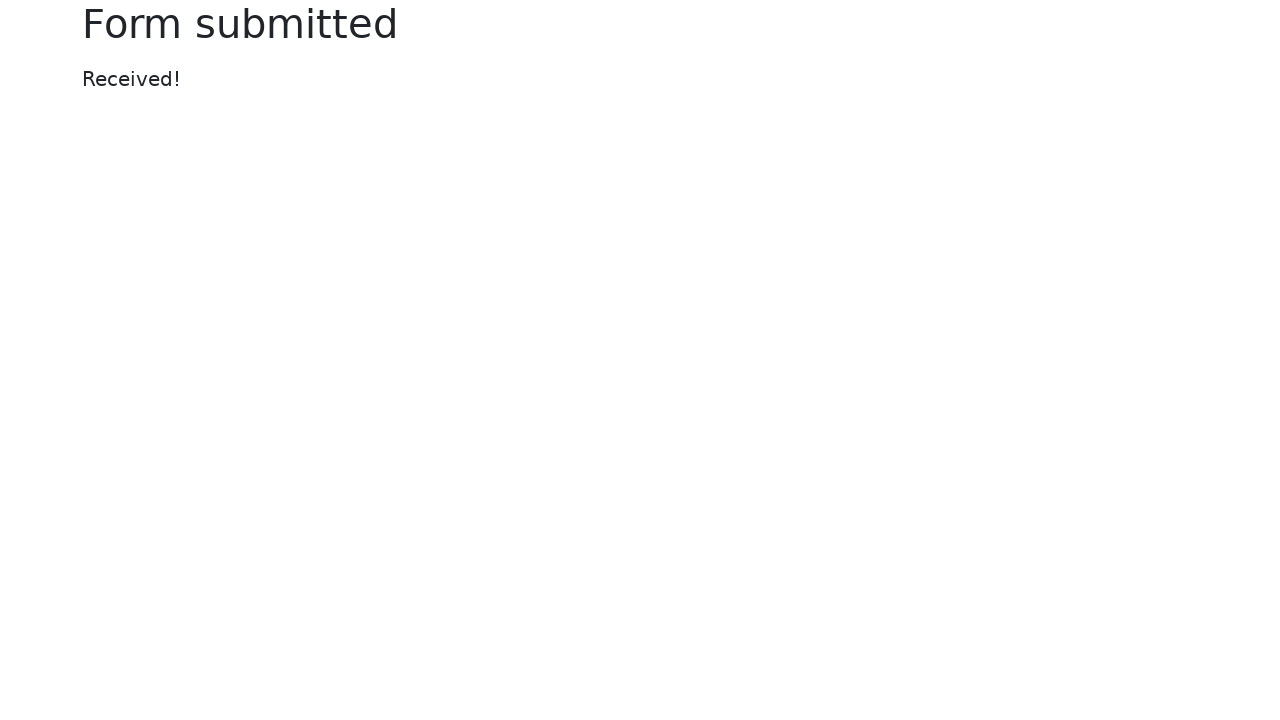